Tests dynamic properties page by verifying that a button changes color after a delay

Starting URL: https://demoqa.com/dynamic-properties

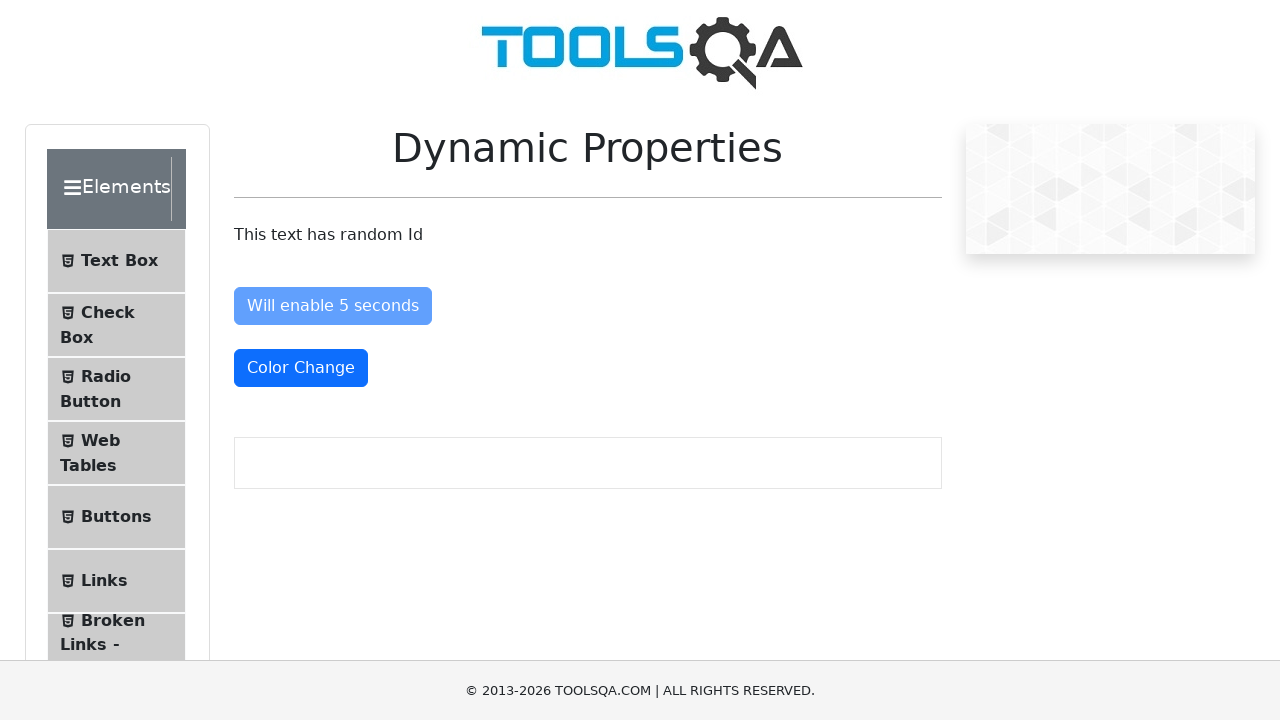

Waited for color change button to become visible and change to red (text-danger class)
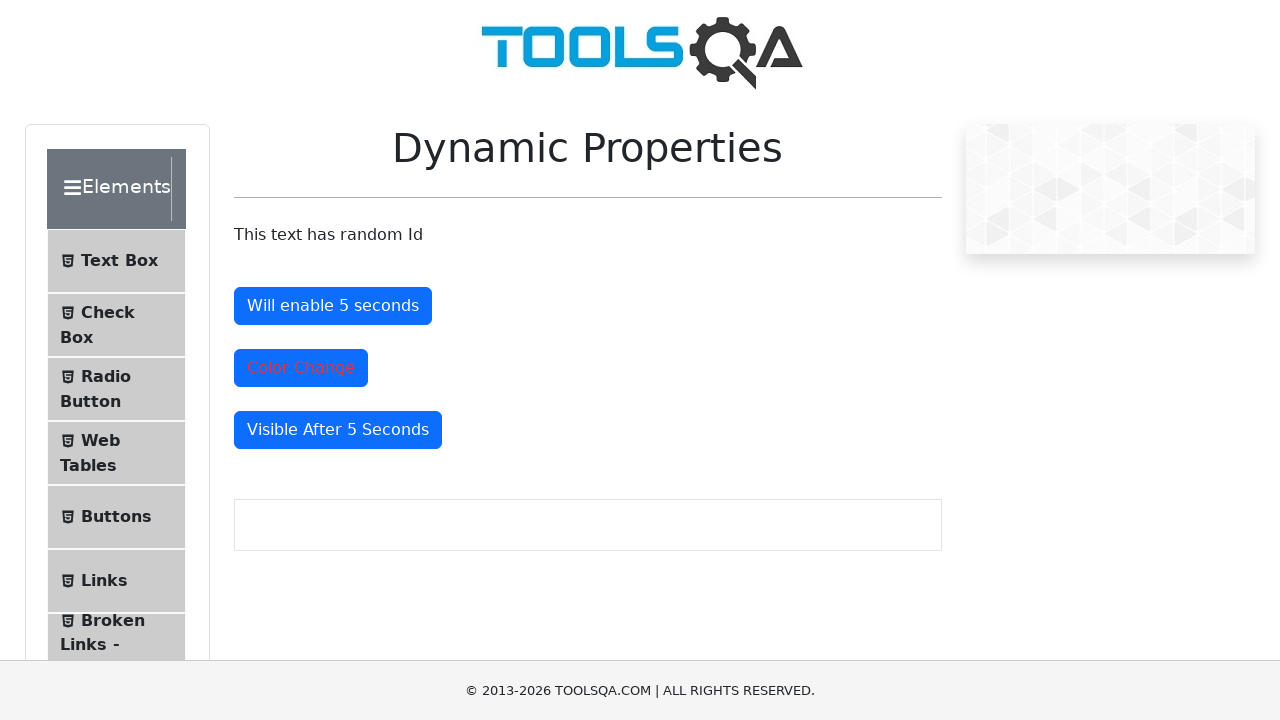

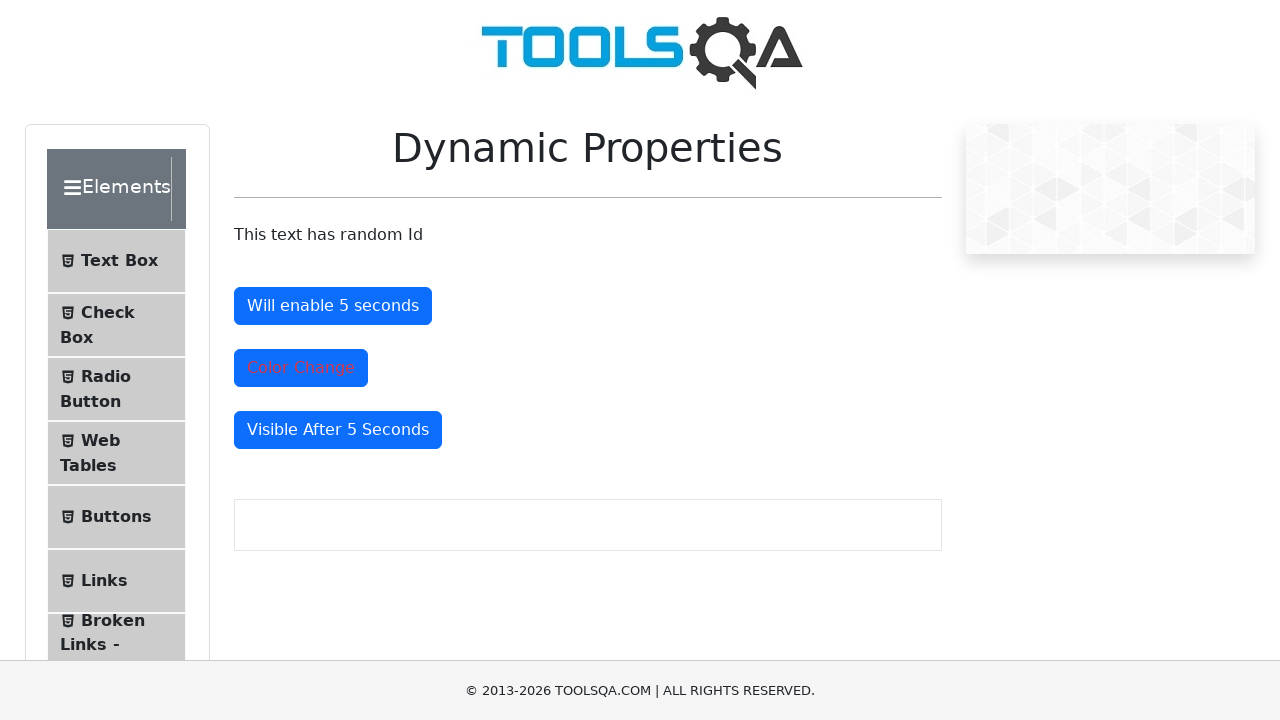